Tests handling of JavaScript prompt dialogs by clicking the JS Prompt button and accepting with input text

Starting URL: https://the-internet.herokuapp.com/javascript_alerts

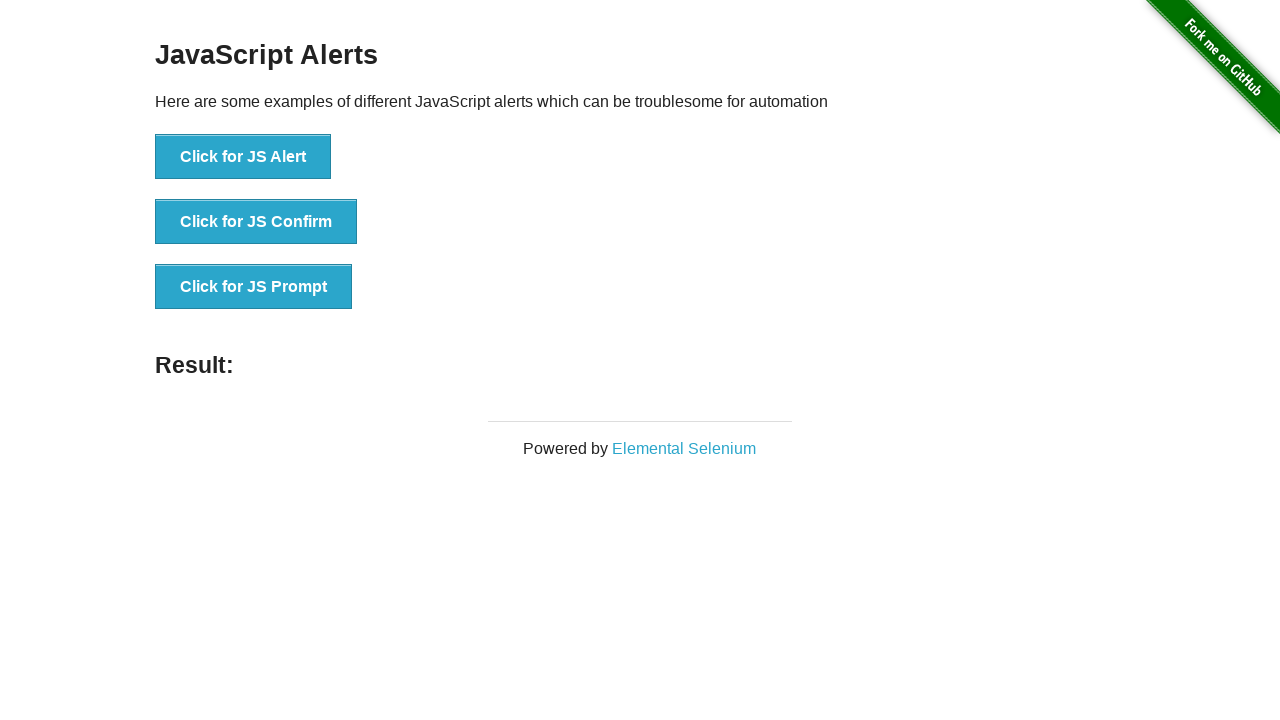

Set up dialog handler to accept prompts with custom text
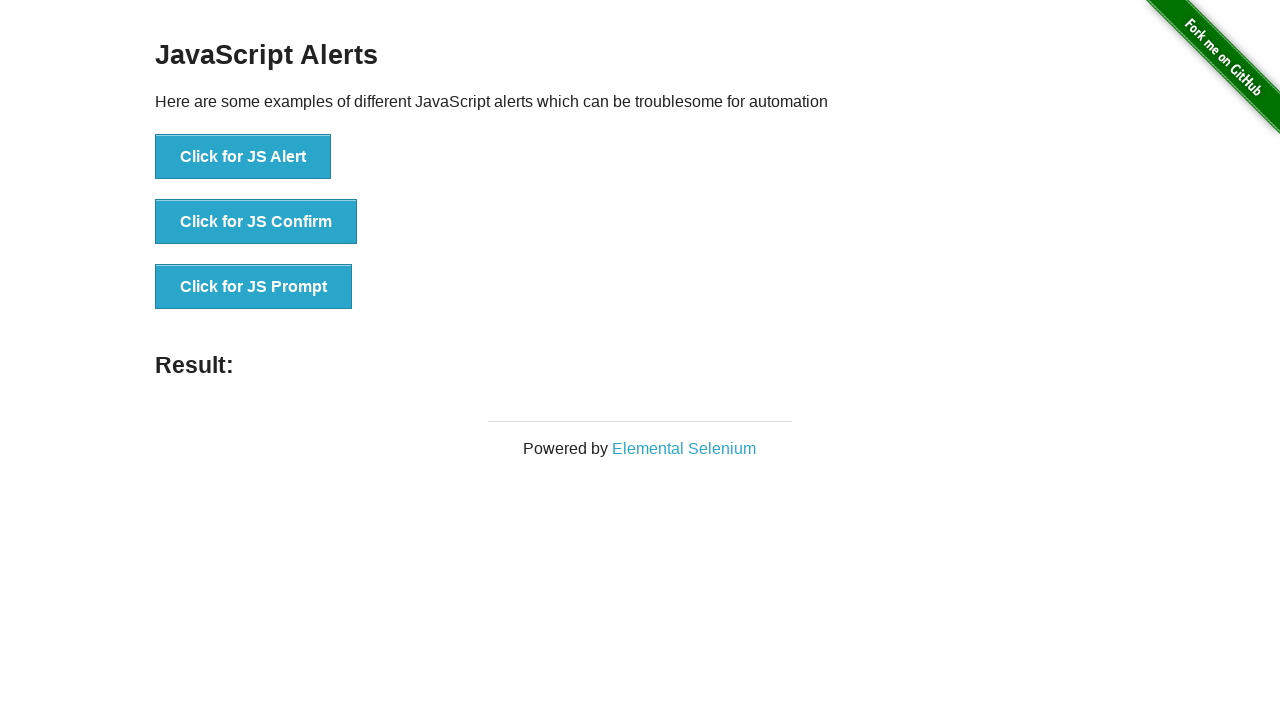

Clicked the JS Prompt button to trigger the prompt dialog at (254, 287) on [onclick="jsPrompt()"]
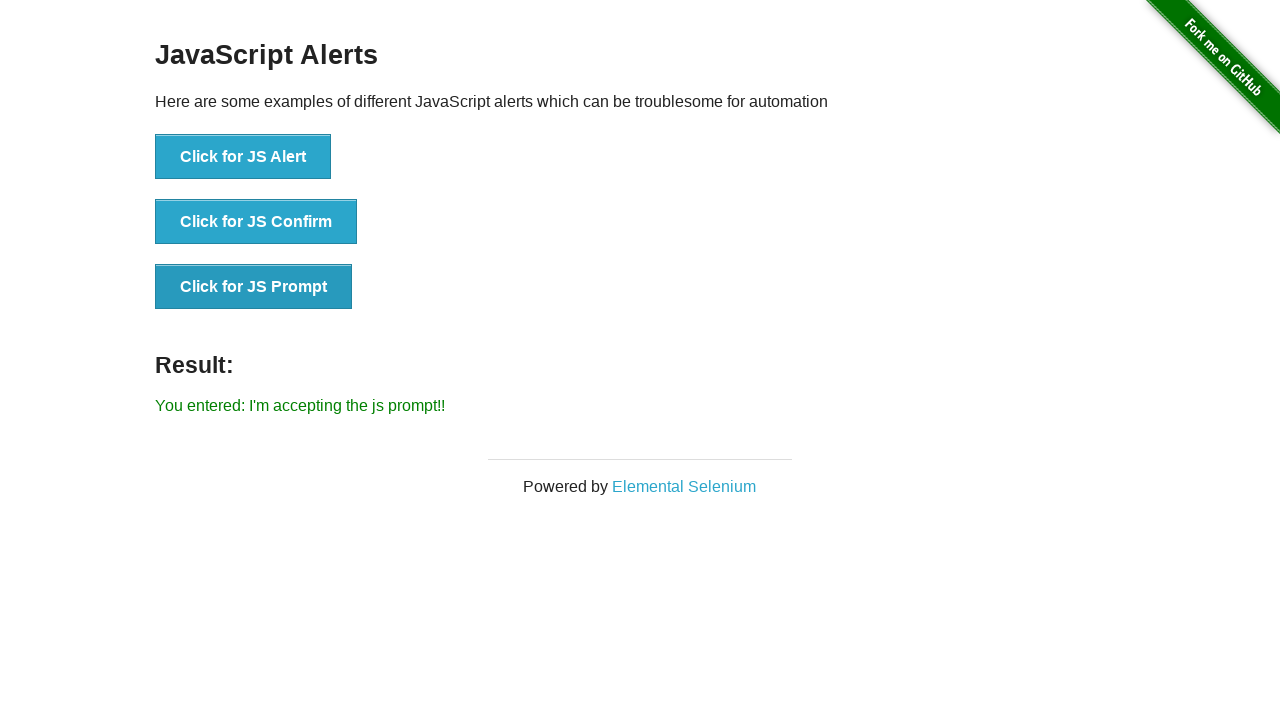

Waited for the result to be displayed
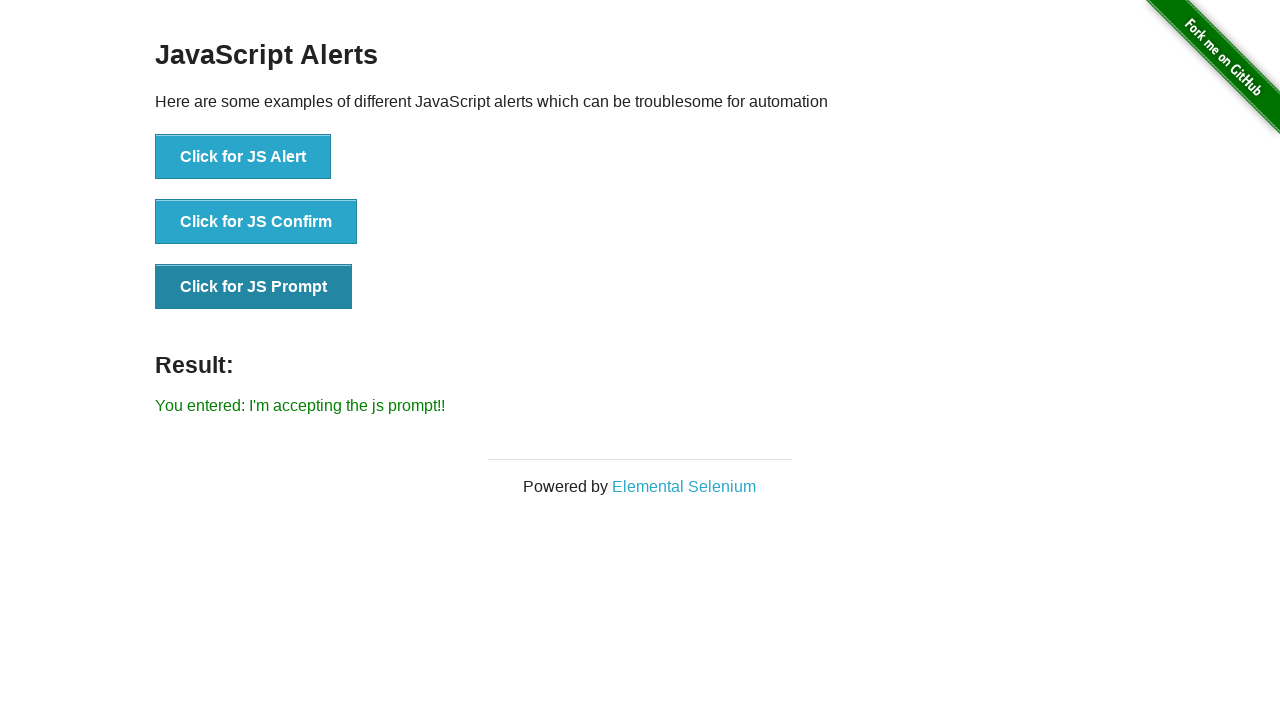

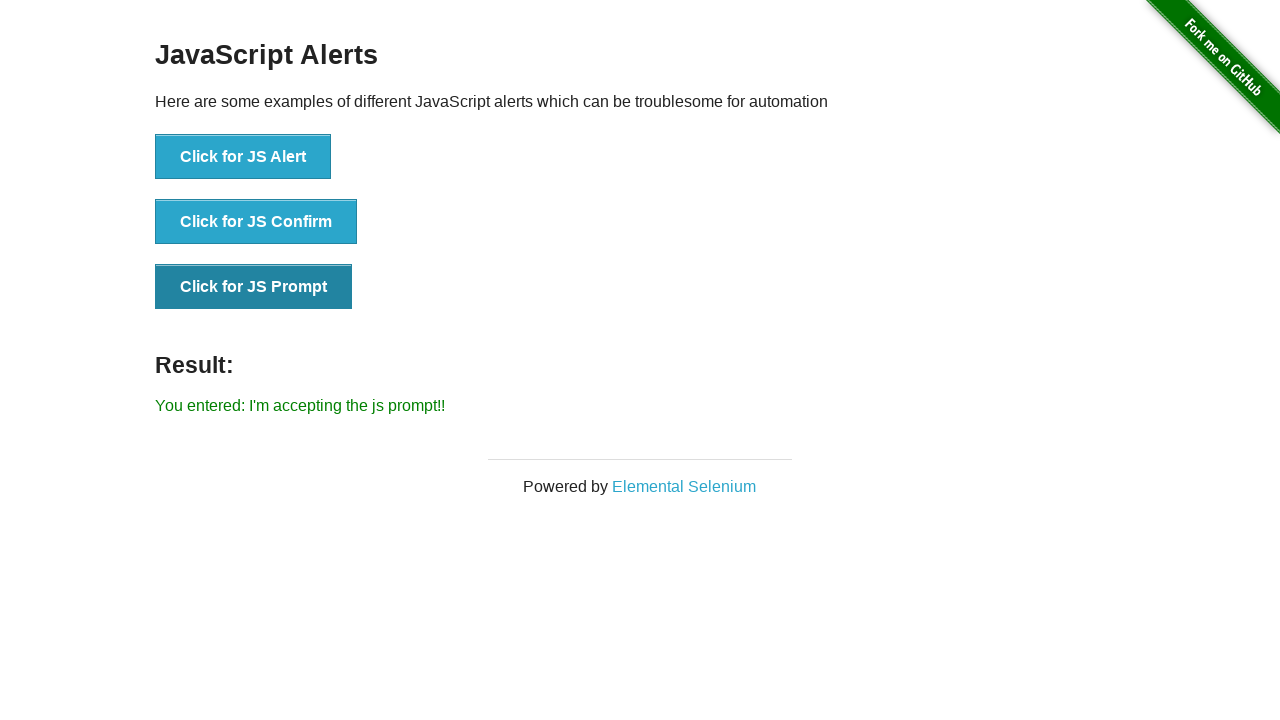